Tests an e-commerce shopping flow by searching for a product, adding it to cart, and proceeding through checkout to place an order.

Starting URL: https://rahulshettyacademy.com/seleniumPractise/#/

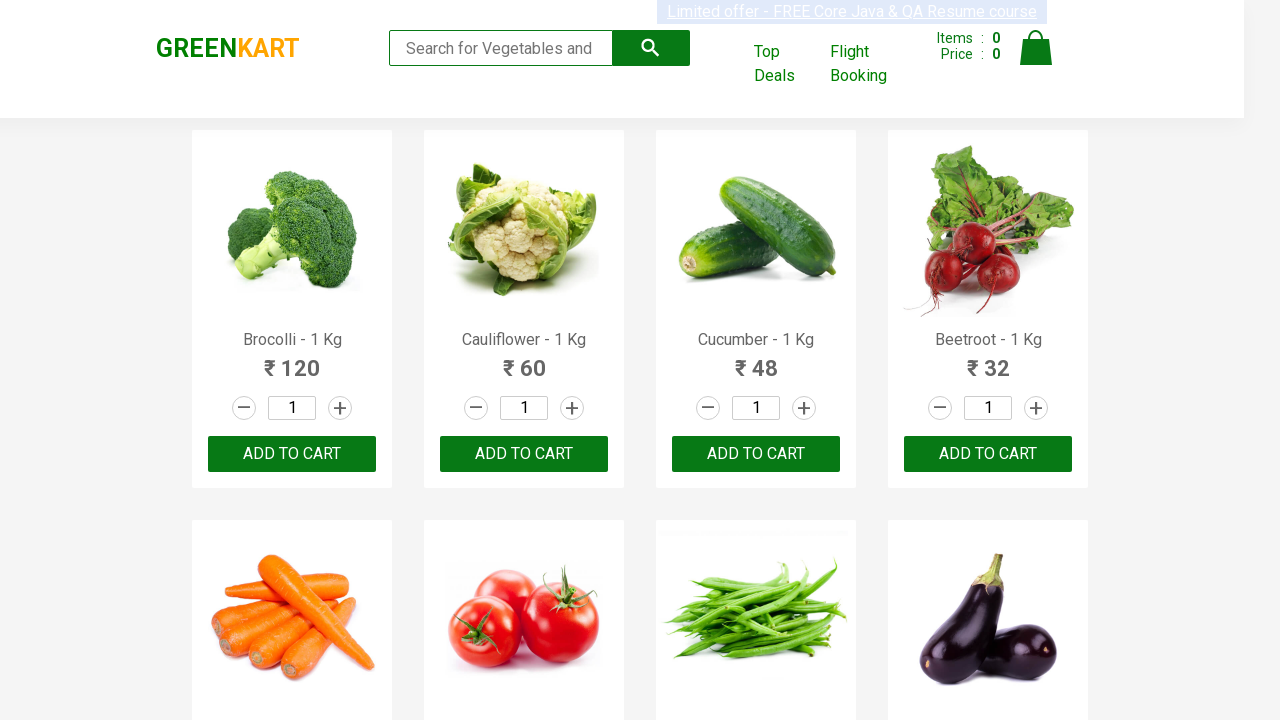

Typed 'Cucumber' in search box on .search-keyword
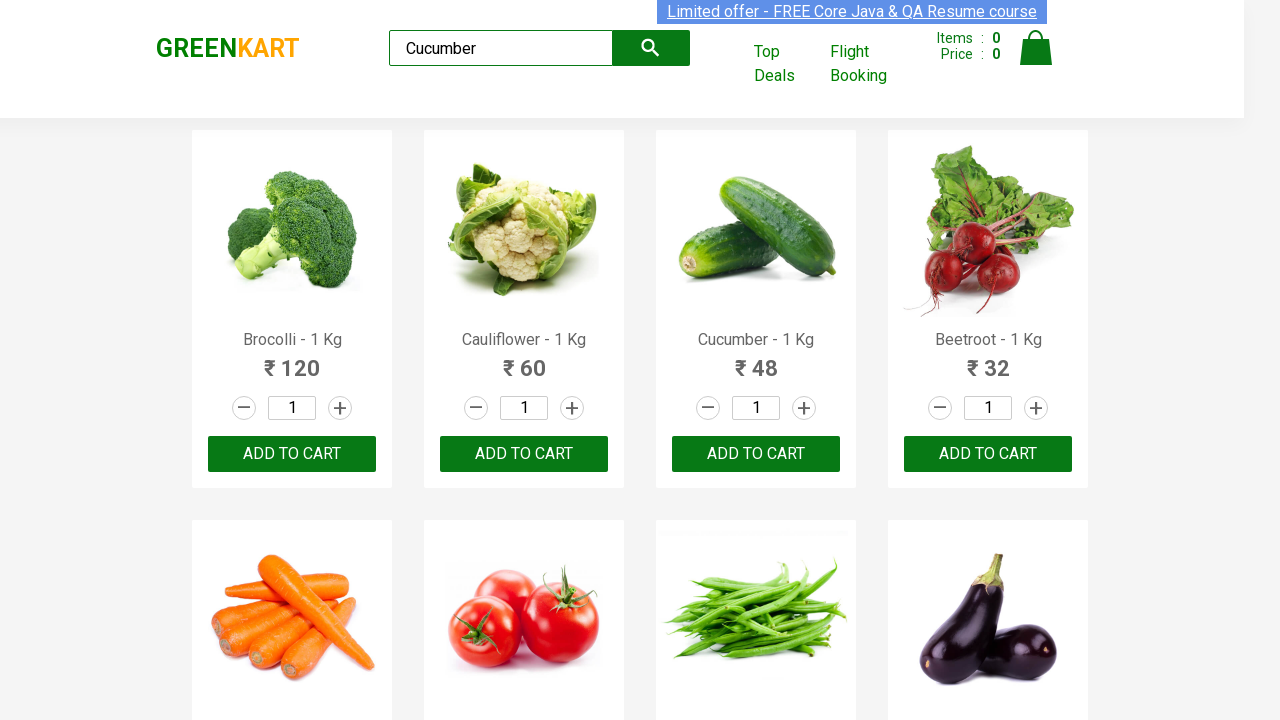

Clicked search button at (651, 48) on .search-button
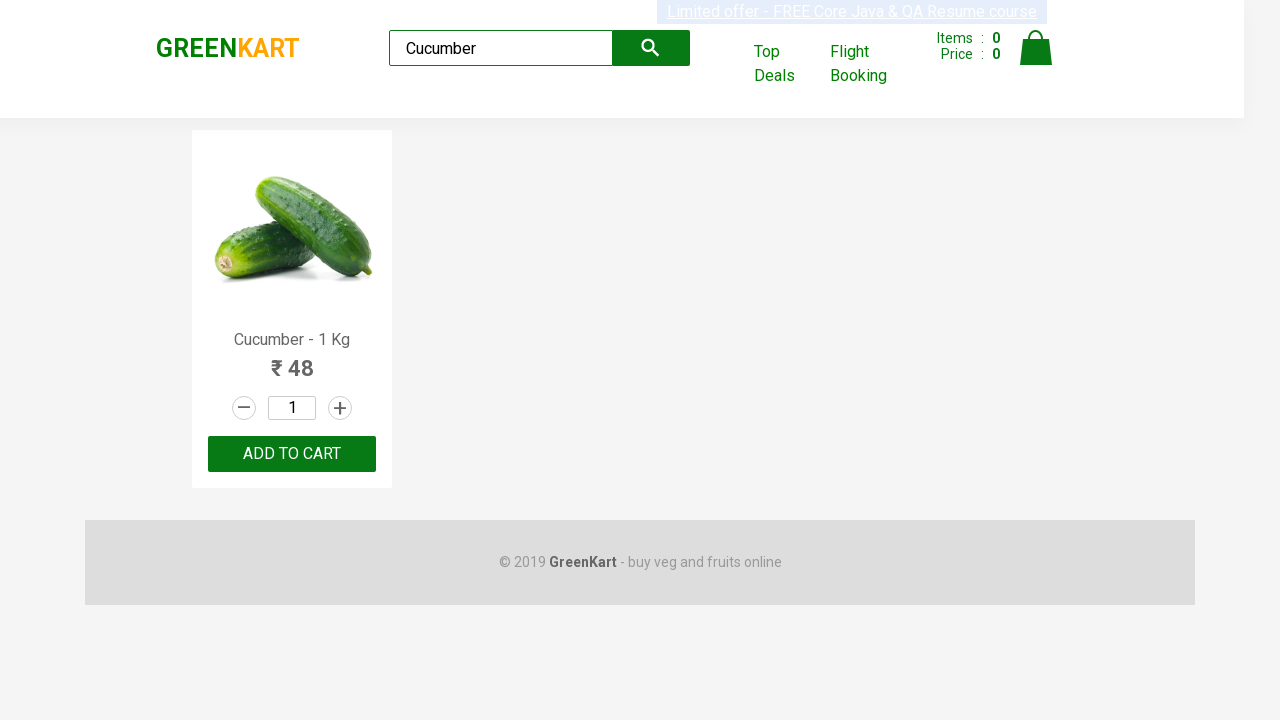

Waited for products to load
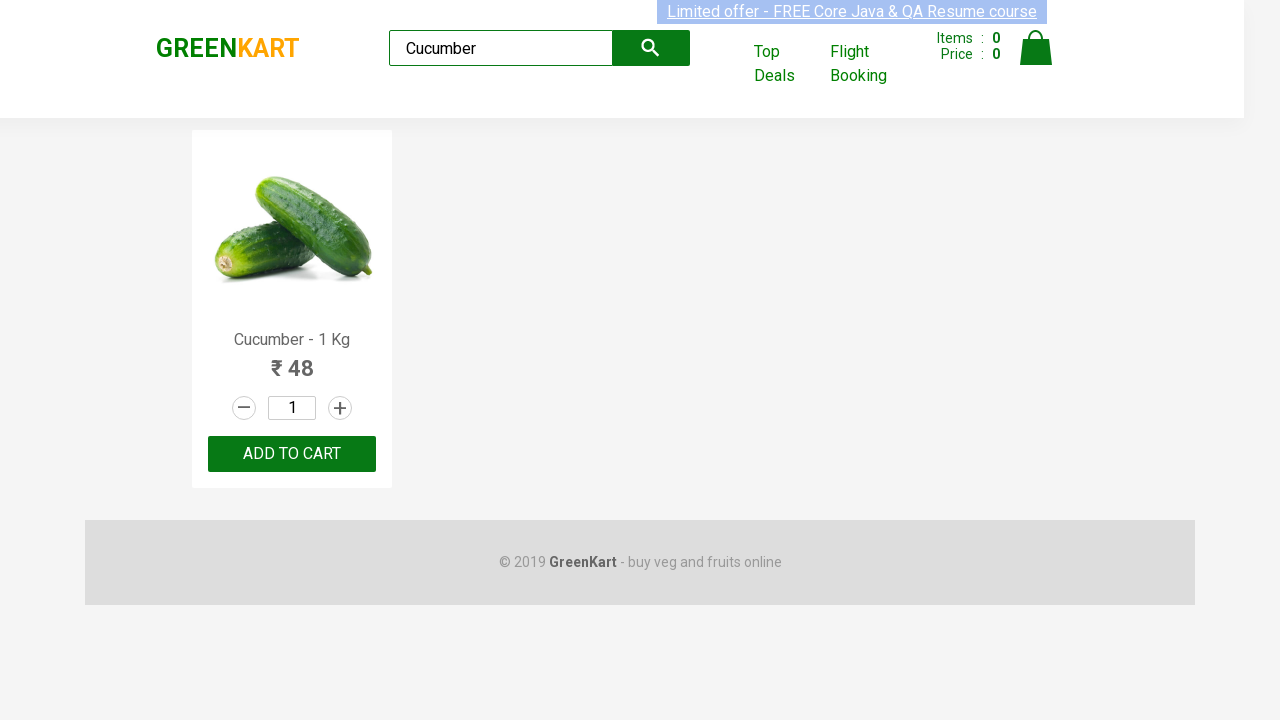

Clicked ADD TO CART button for Cucumber product at (292, 454) on .products .product >> text=ADD TO CART
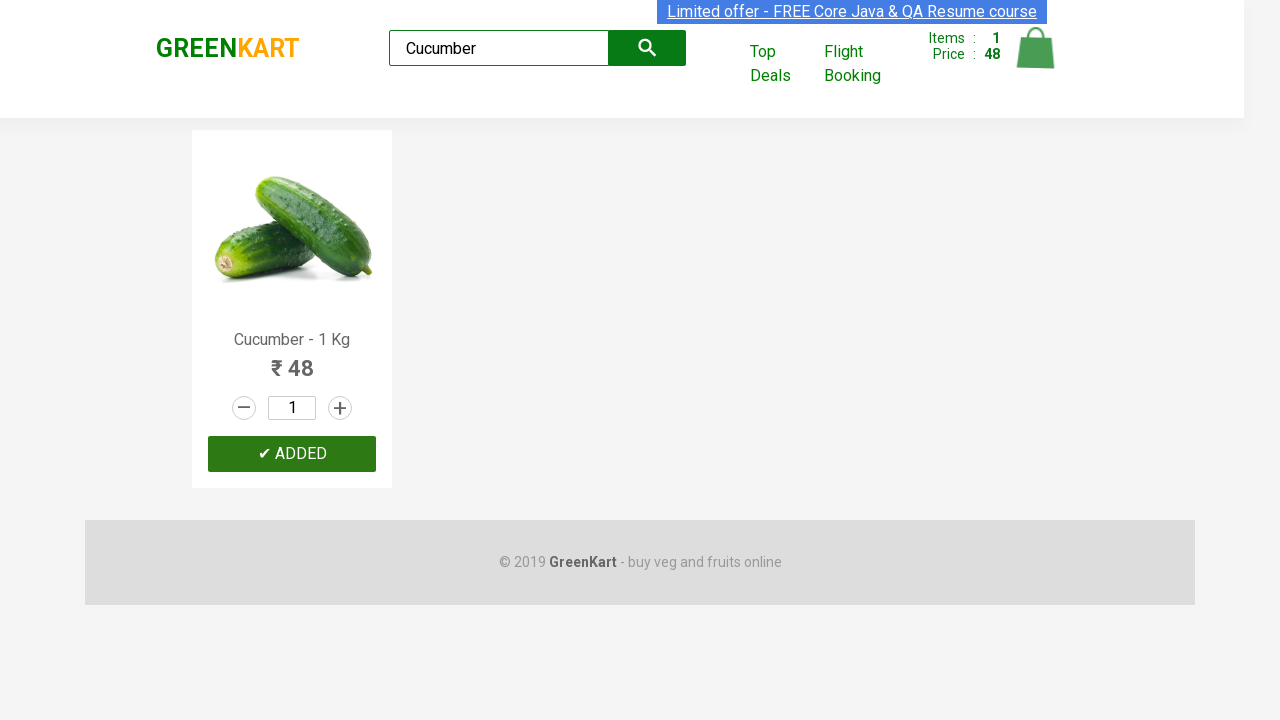

Clicked cart icon to view cart at (1036, 48) on .cart-icon > img
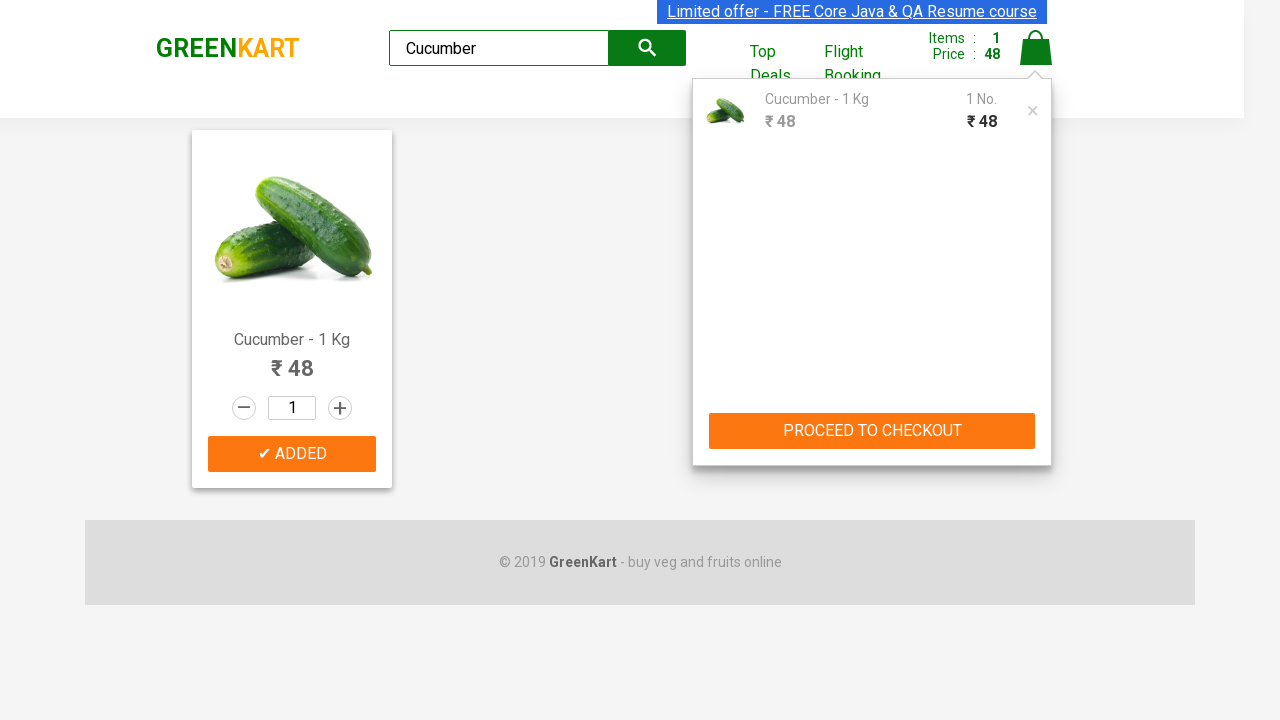

Clicked PROCEED TO CHECKOUT button at (872, 431) on .action-block >> text=PROCEED TO CHECKOUT
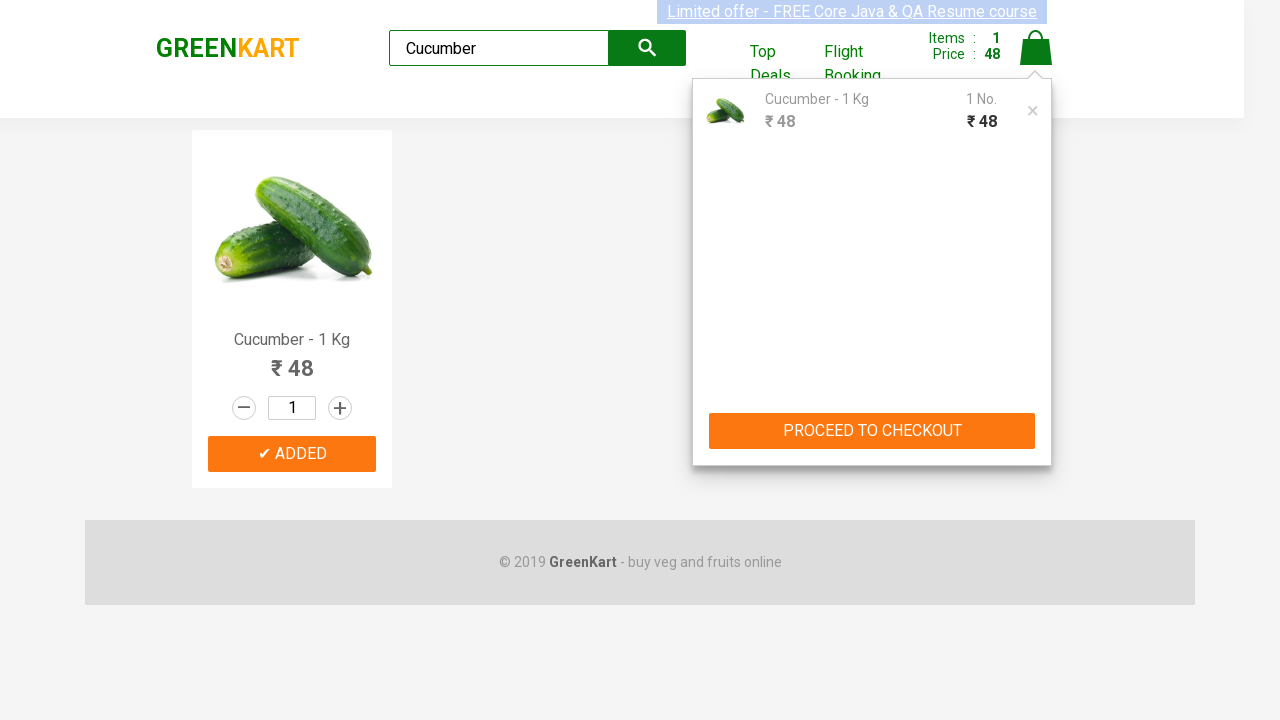

Clicked Place Order button to complete purchase at (1036, 420) on button >> text=Place Order
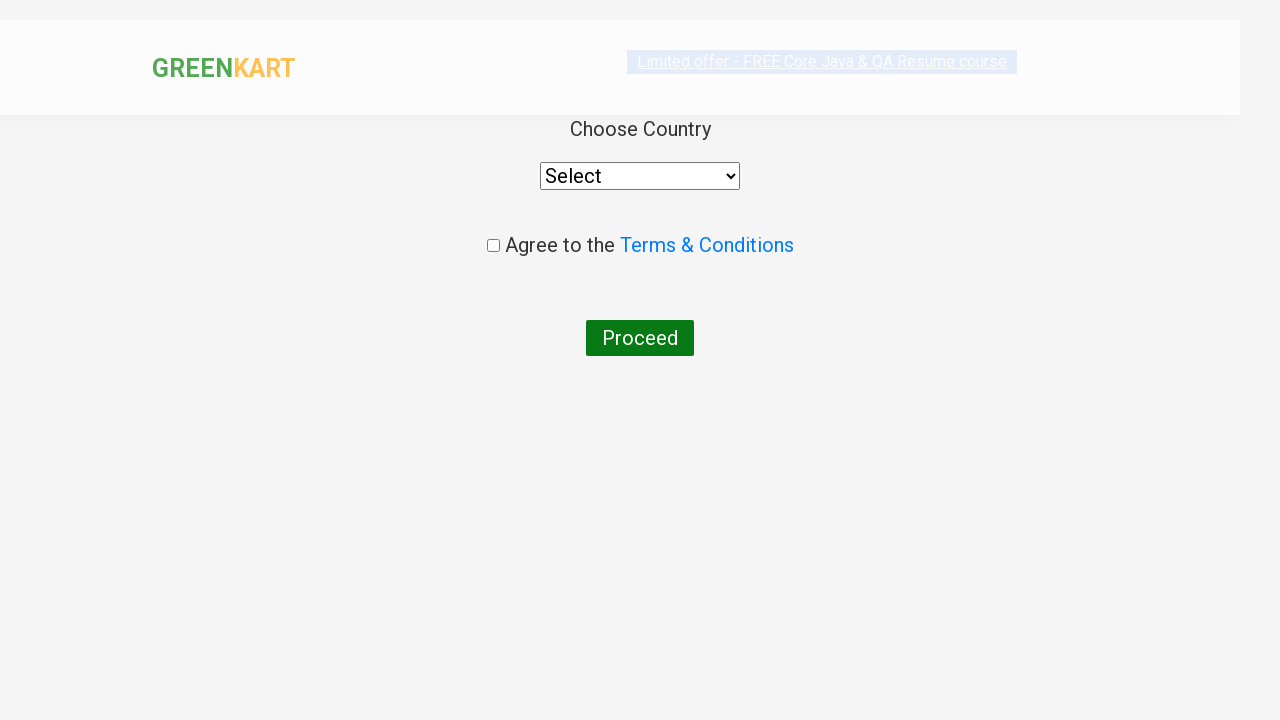

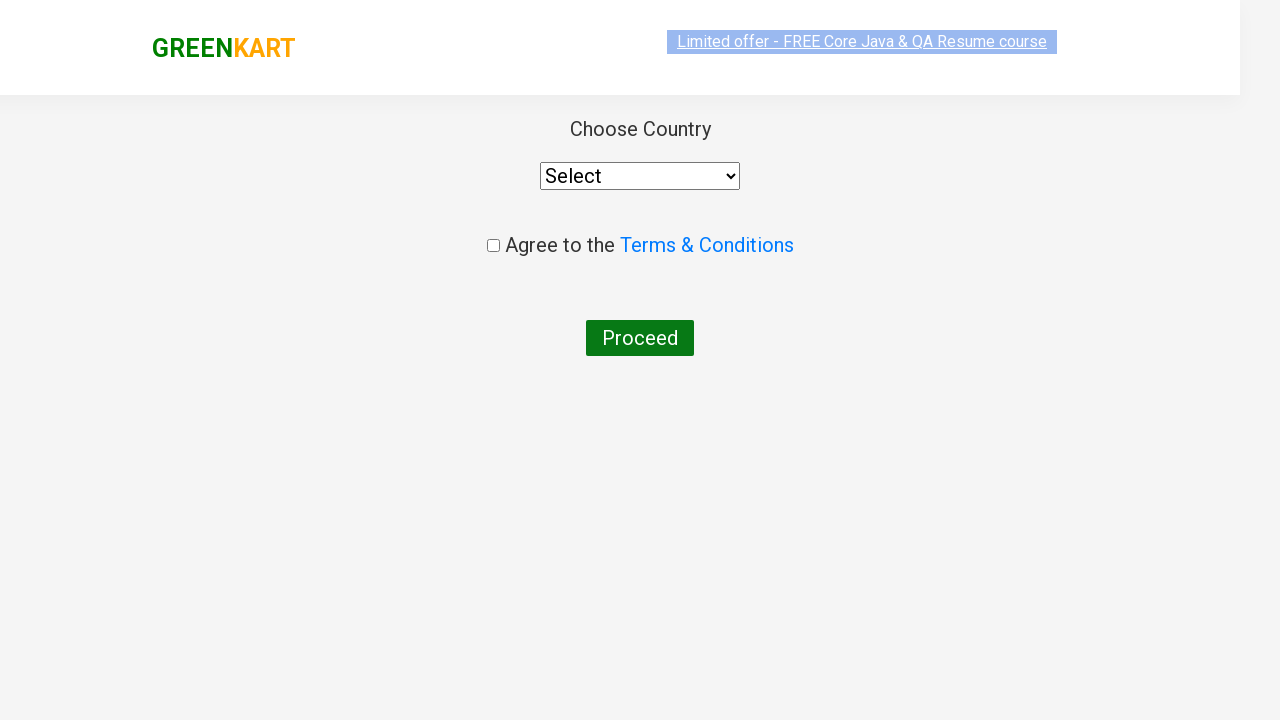